Navigates to the Buttons page and performs a right-click on the right click button, verifying the success message

Starting URL: https://demoqa.com/

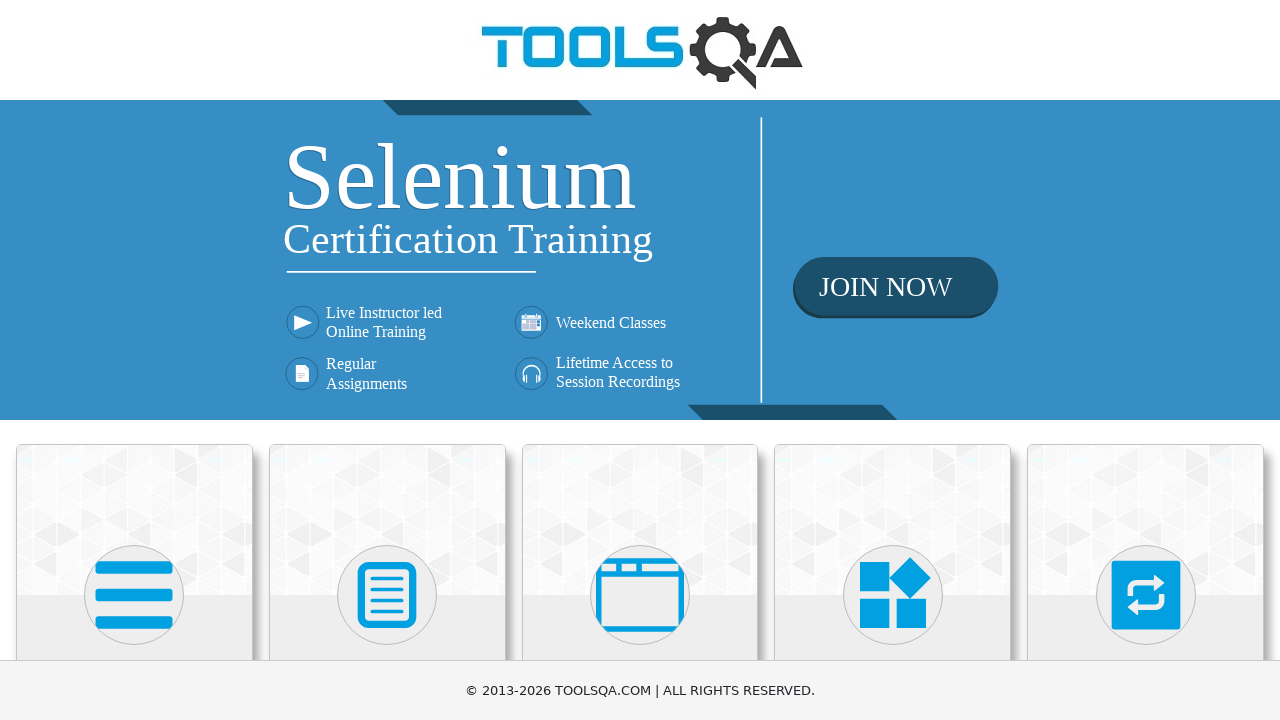

Clicked on Elements section at (134, 360) on internal:text="Elements"i
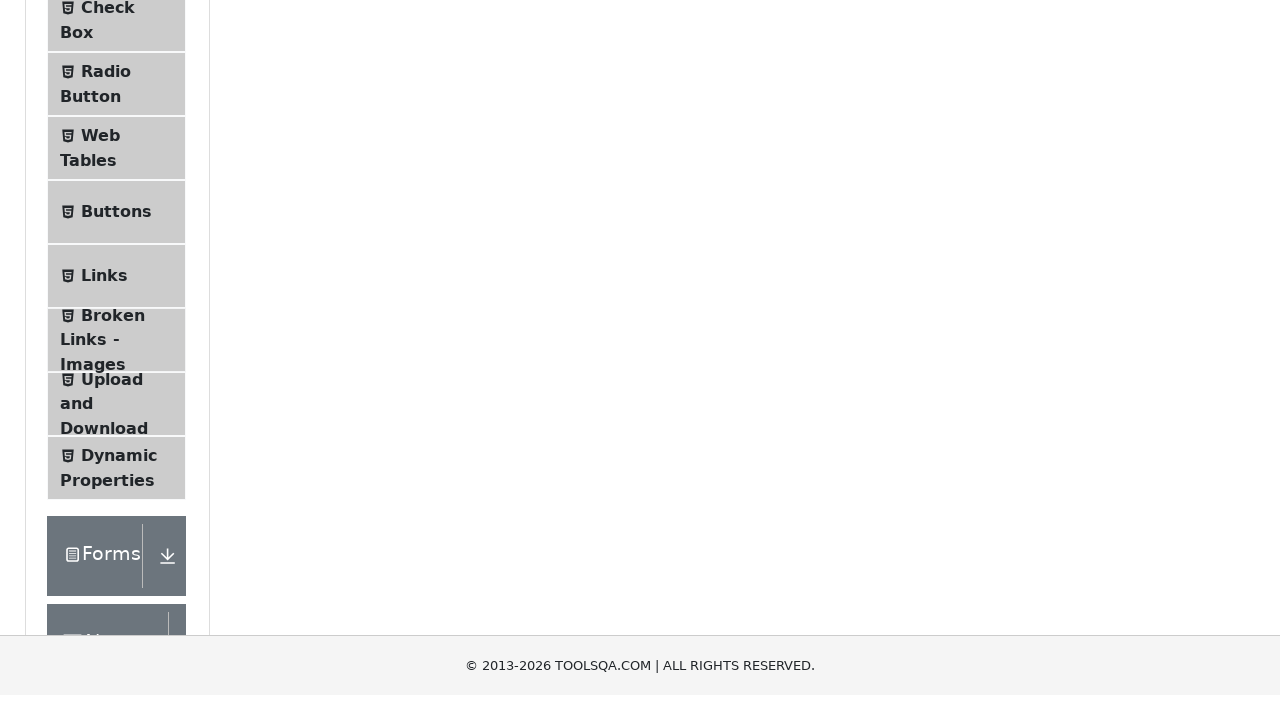

Clicked on Buttons menu item at (116, 517) on internal:text="Buttons"i
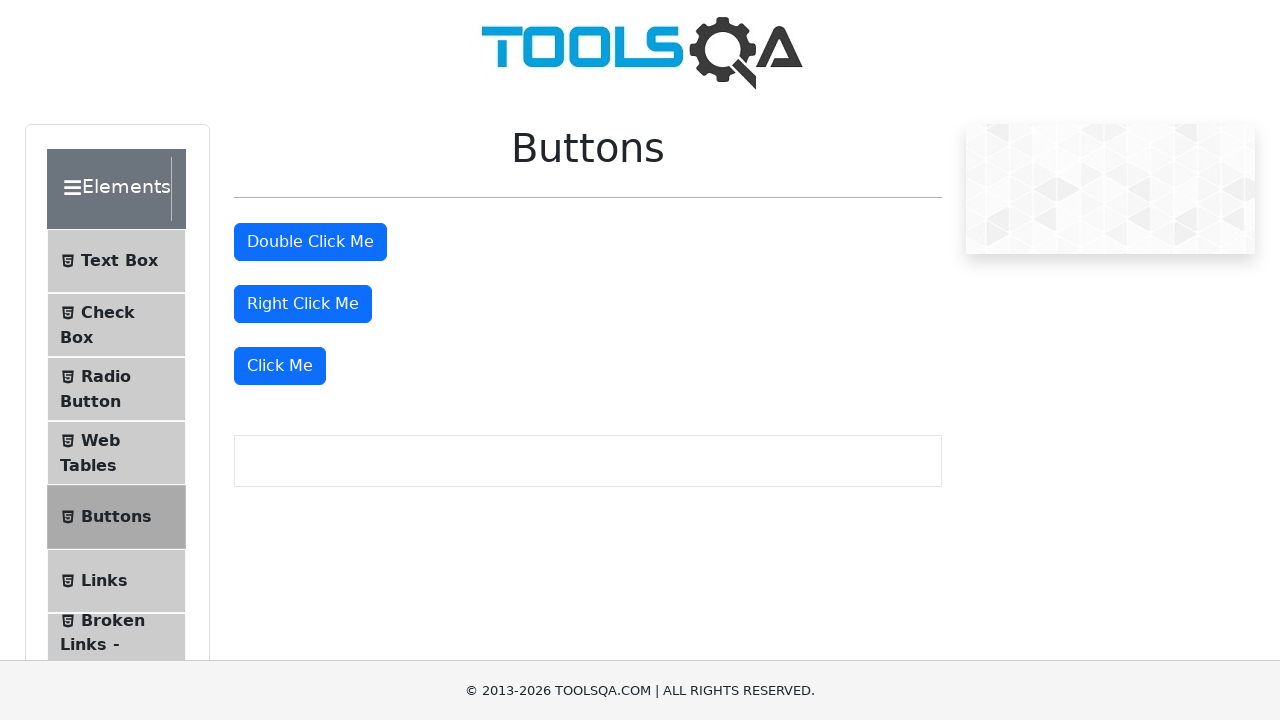

Performed right-click on the right click button at (303, 304) on #rightClickBtn
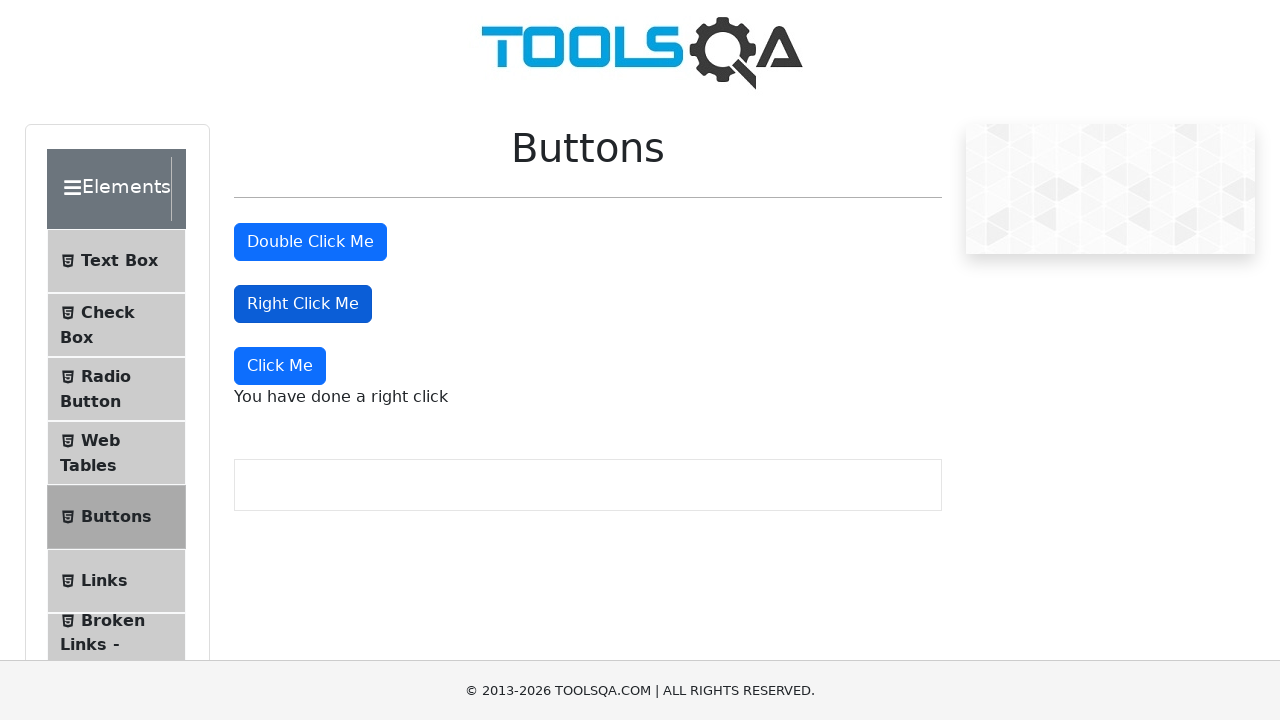

Verified success message 'You have done a right click' appeared
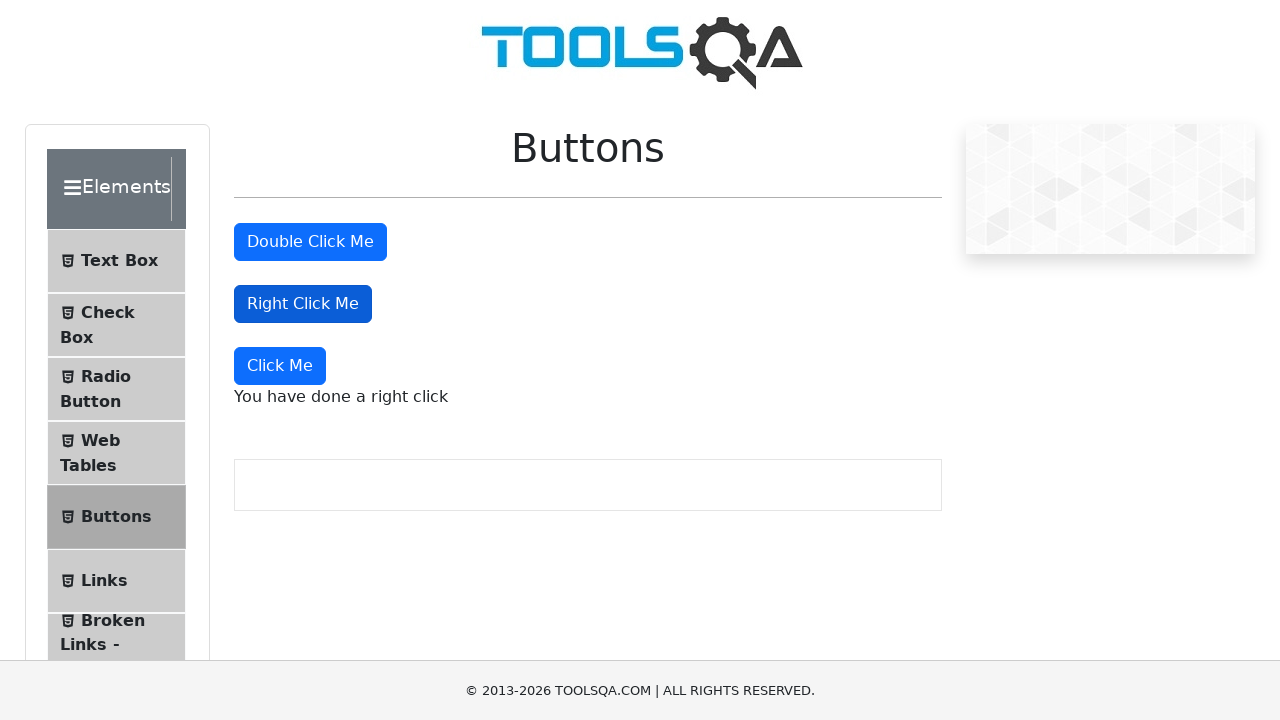

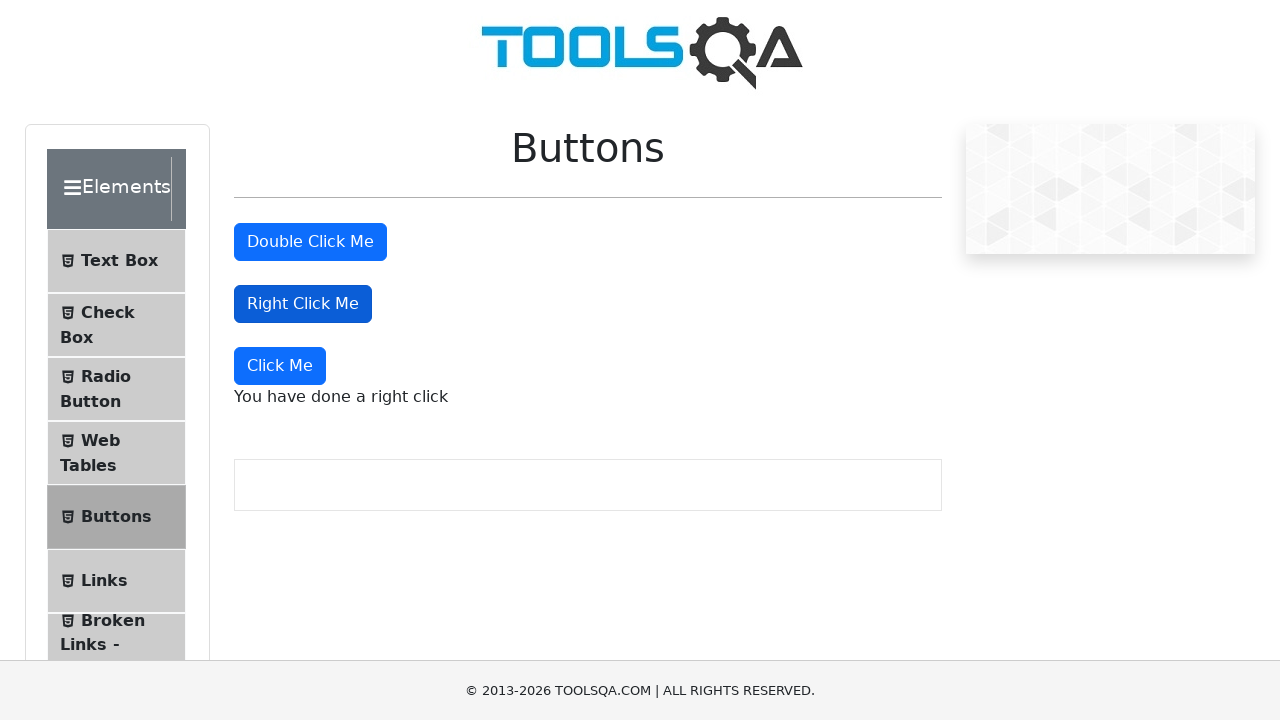